Tests state dropdown selection by selecting Texas from the state dropdown

Starting URL: https://testcenter.techproeducation.com/index.php?page=dropdown

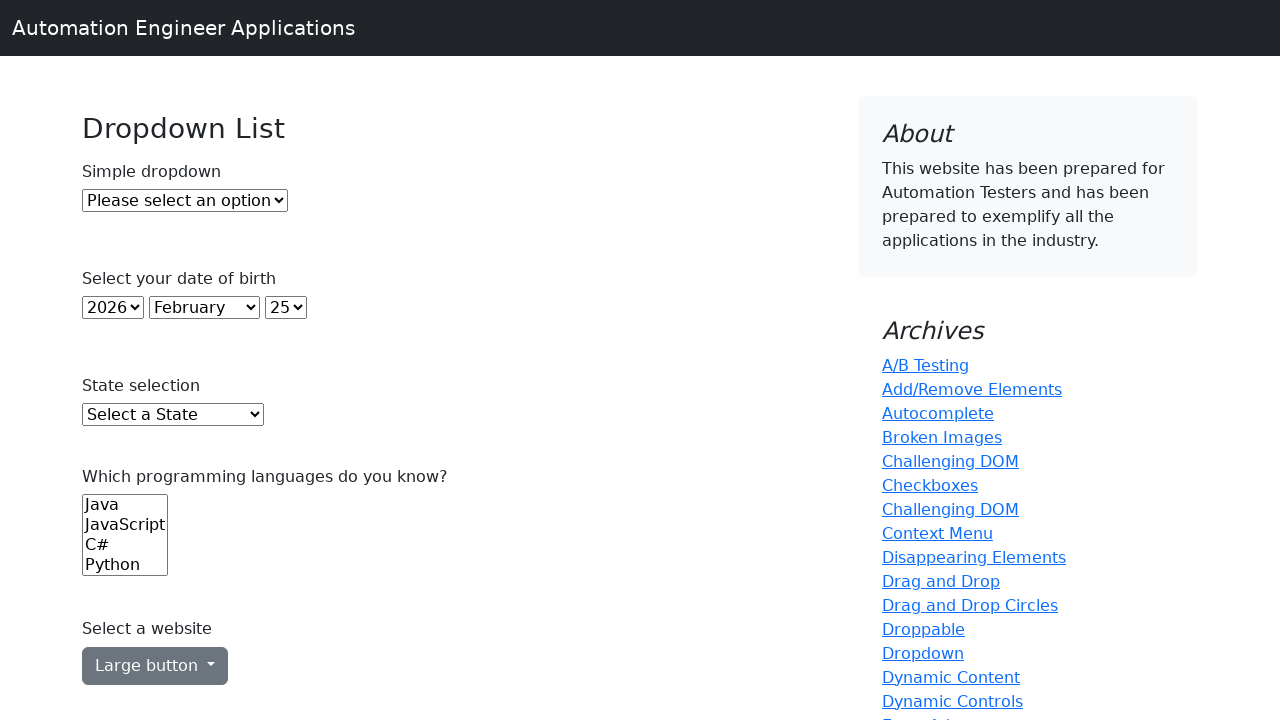

Located state dropdown element
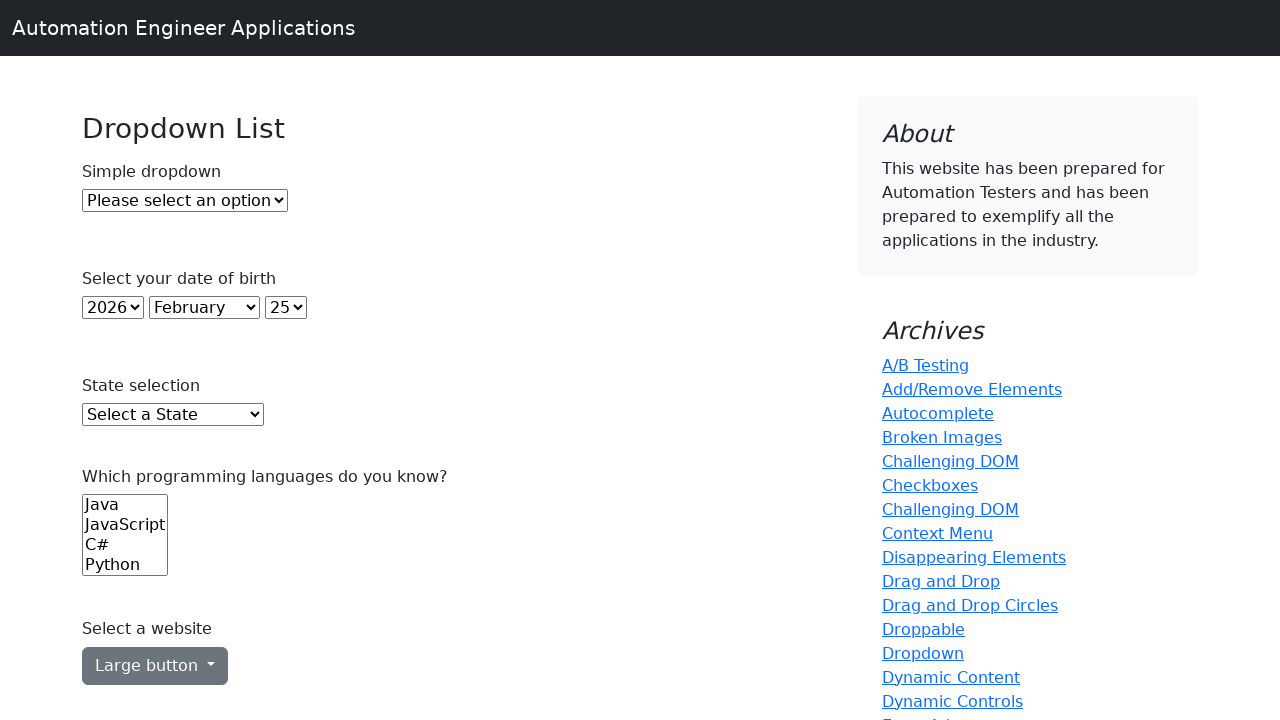

Selected Texas from state dropdown on #state
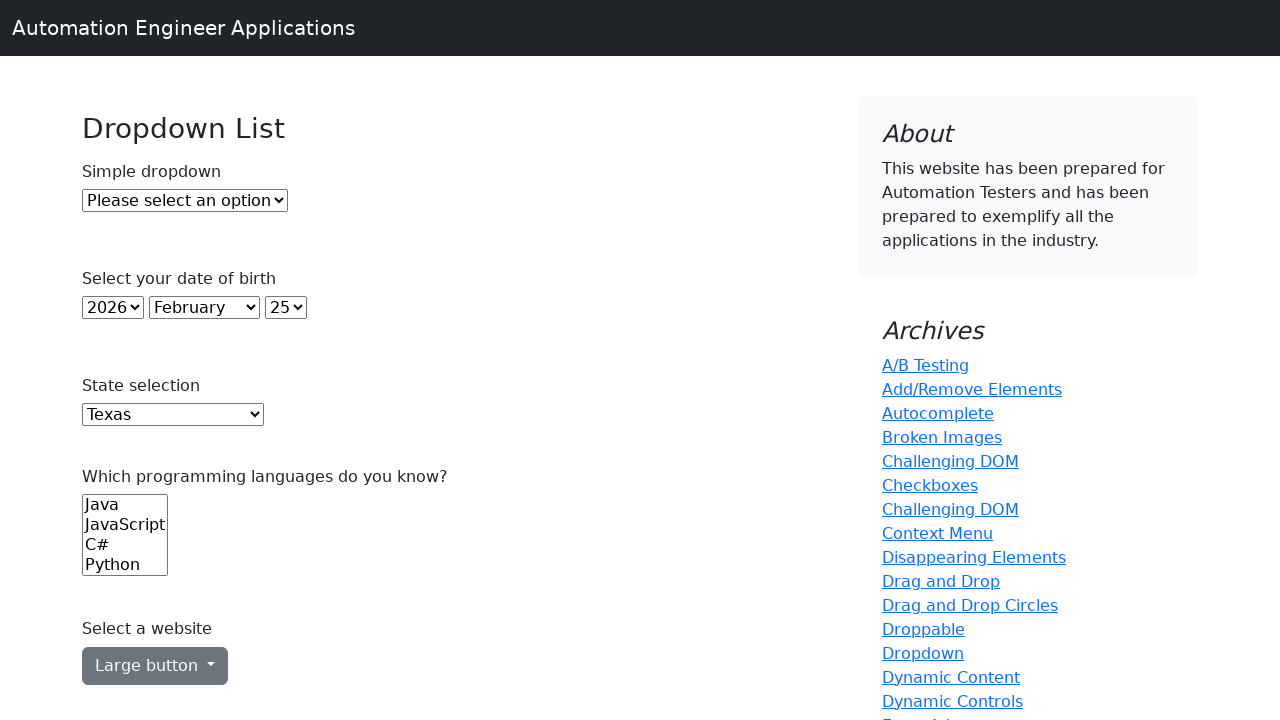

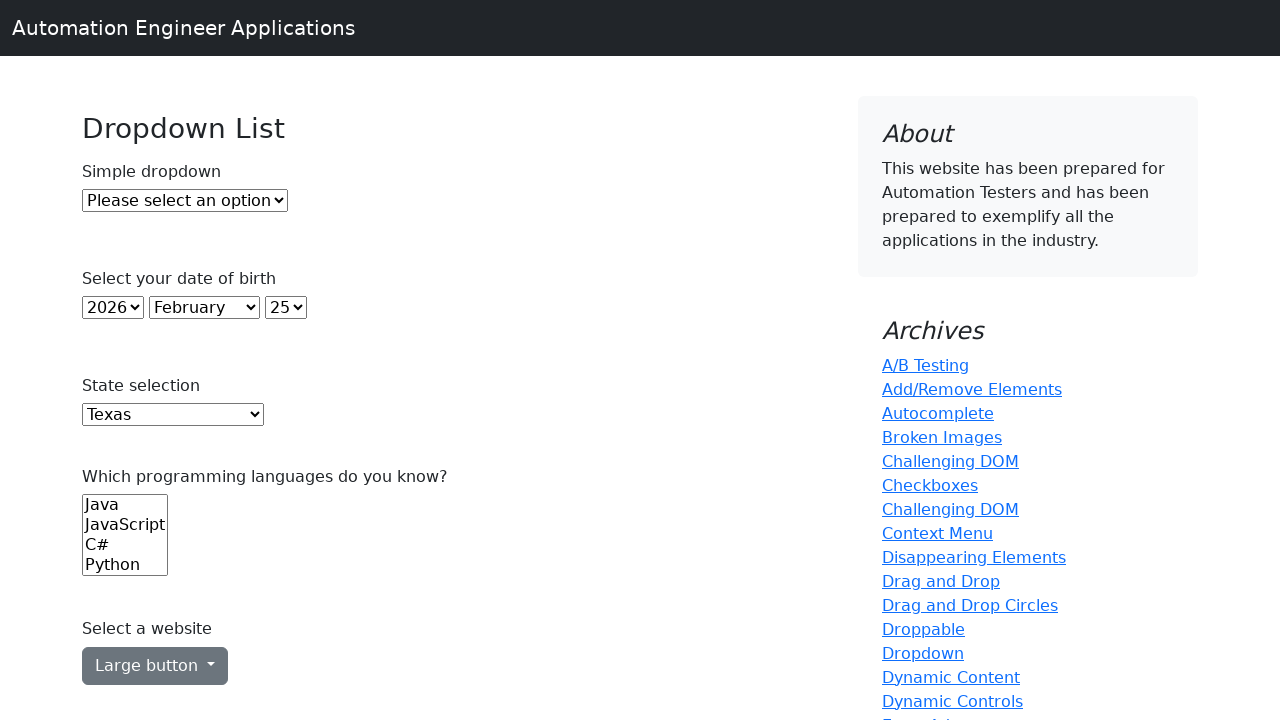